Performs a search for "phone" and verifies that products are found in the search results

Starting URL: https://www.testotomasyonu.com

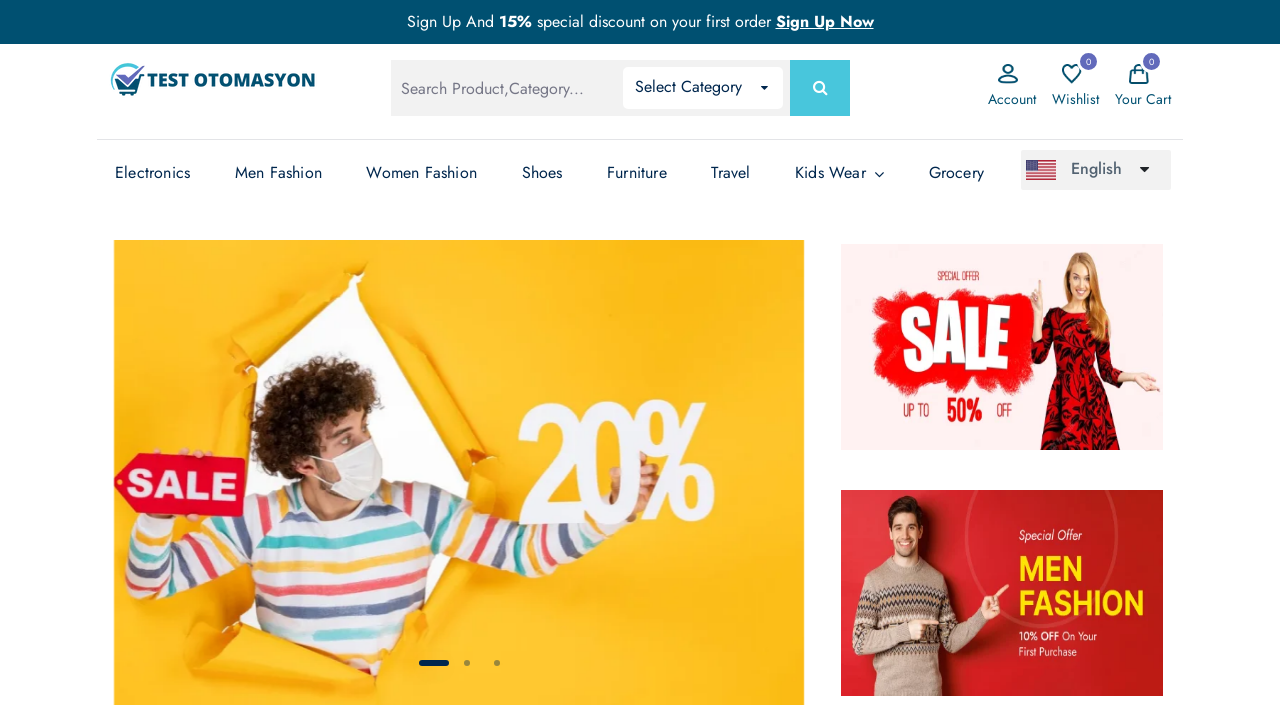

Filled search box with 'phone' on #global-search
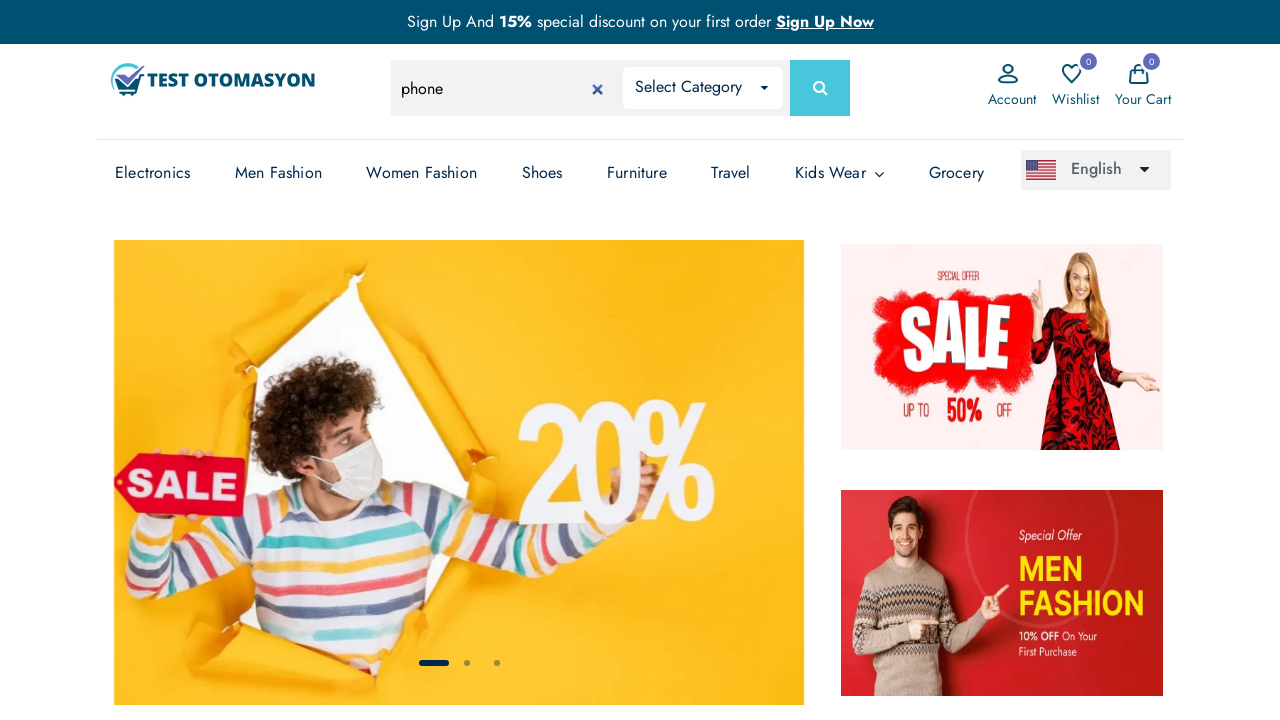

Pressed Enter to submit search for 'phone' on #global-search
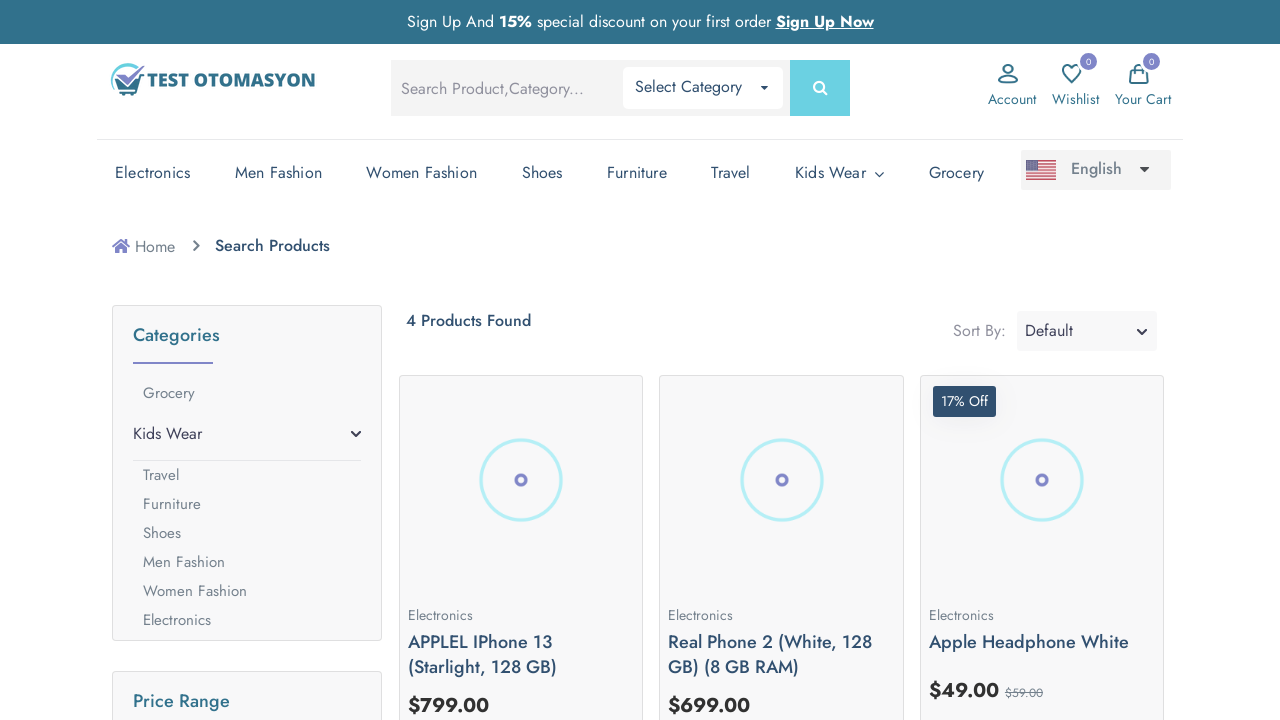

Waited for product count text to load
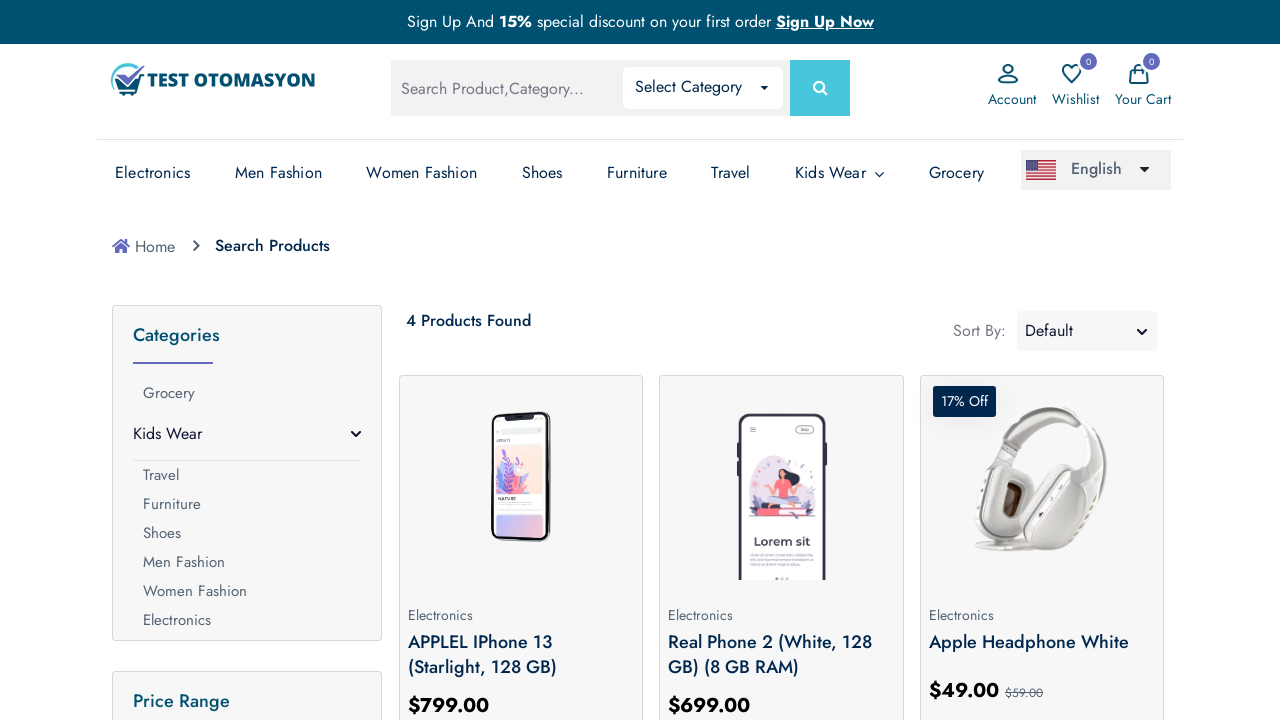

Retrieved product count text from search results
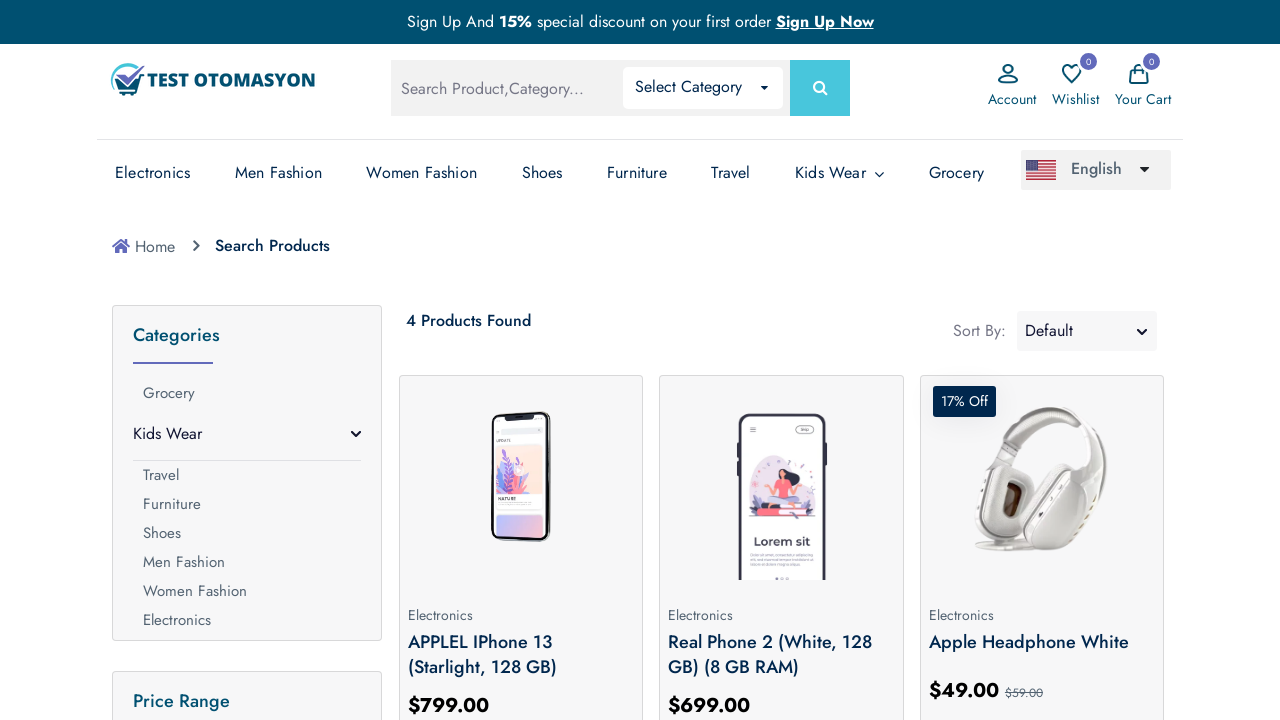

Verified that products were found in search results (assertion passed)
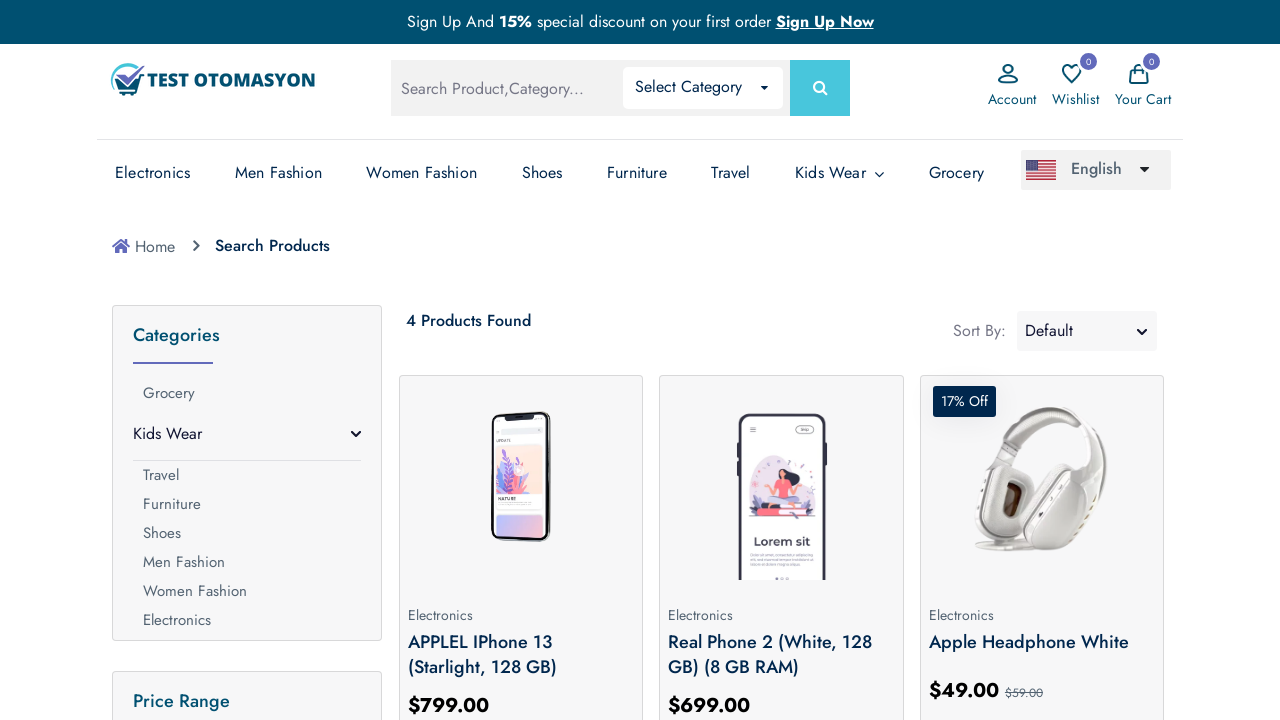

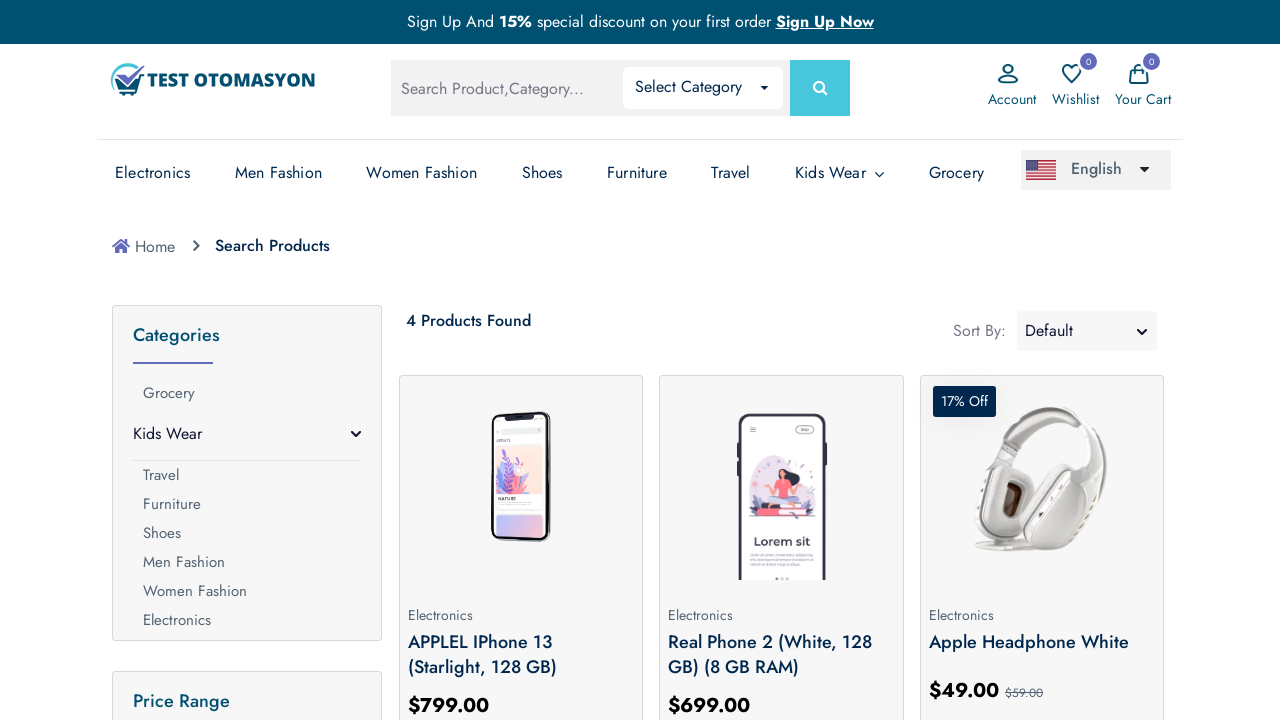